Tests dismissing a confirm alert dialog and verifying the "Cancel" selection result

Starting URL: https://demoqa.com/alerts

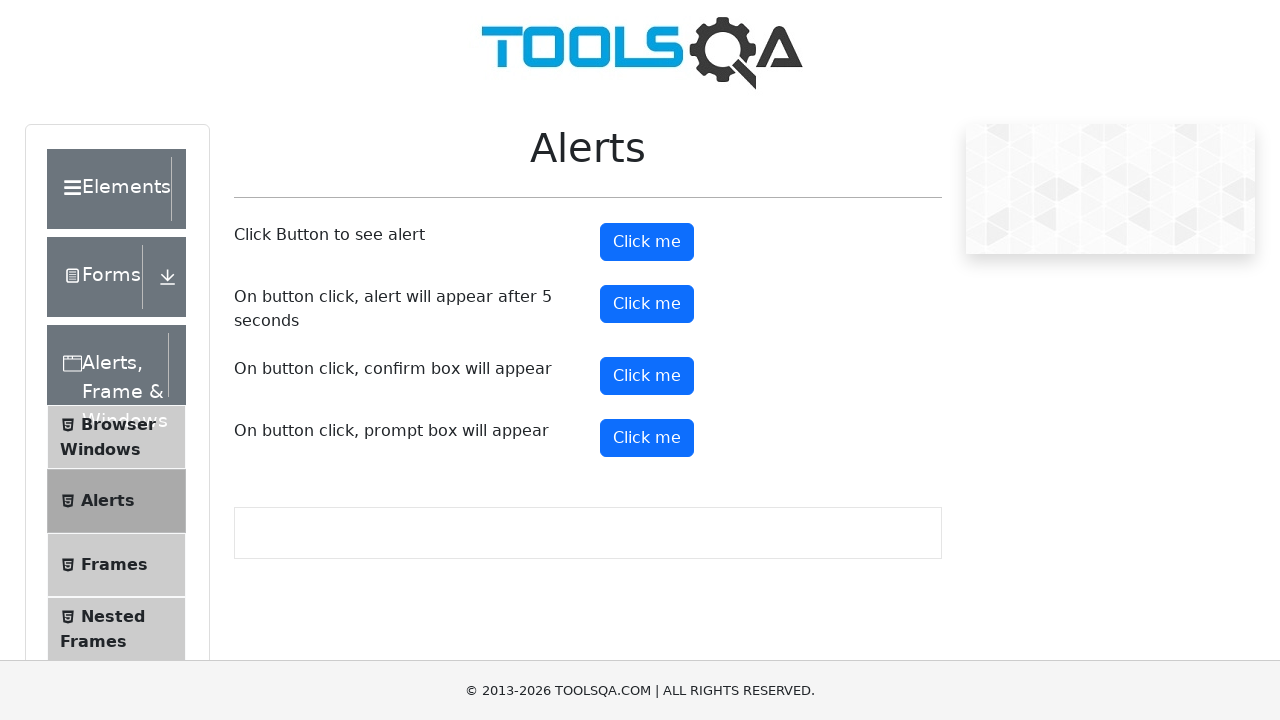

Set up dialog handler to dismiss confirm alert
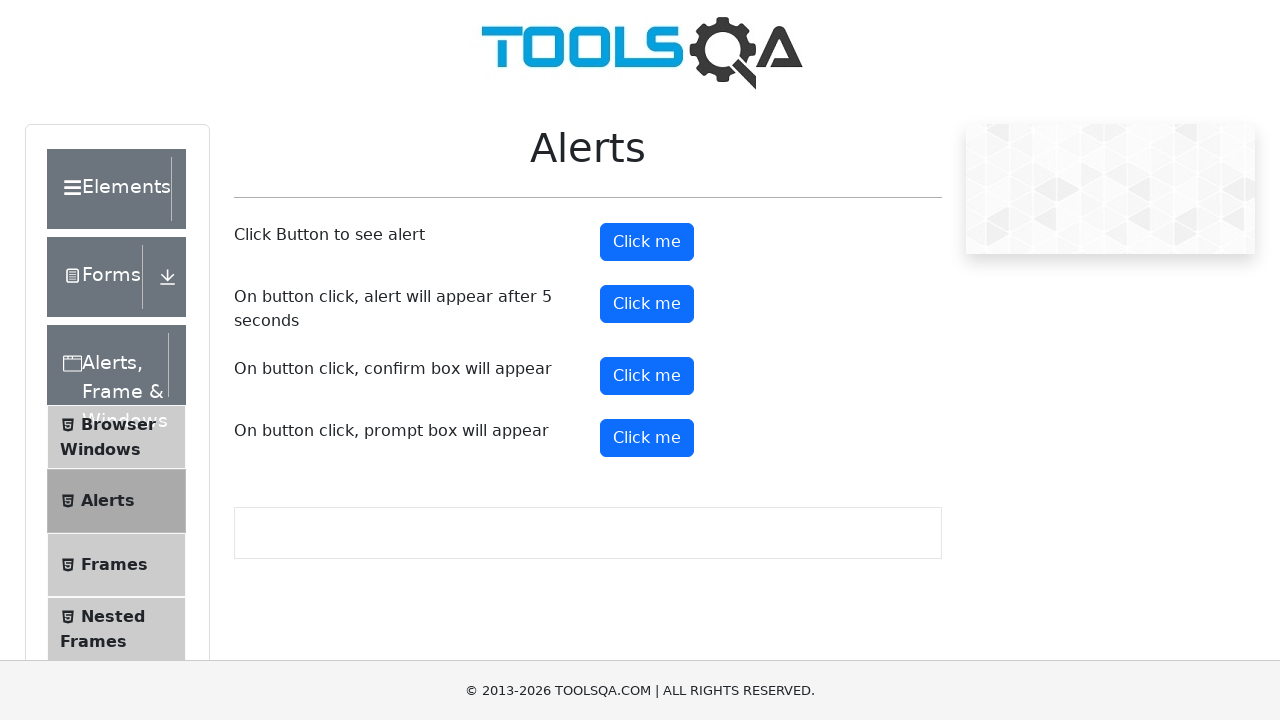

Scrolled to confirm button element
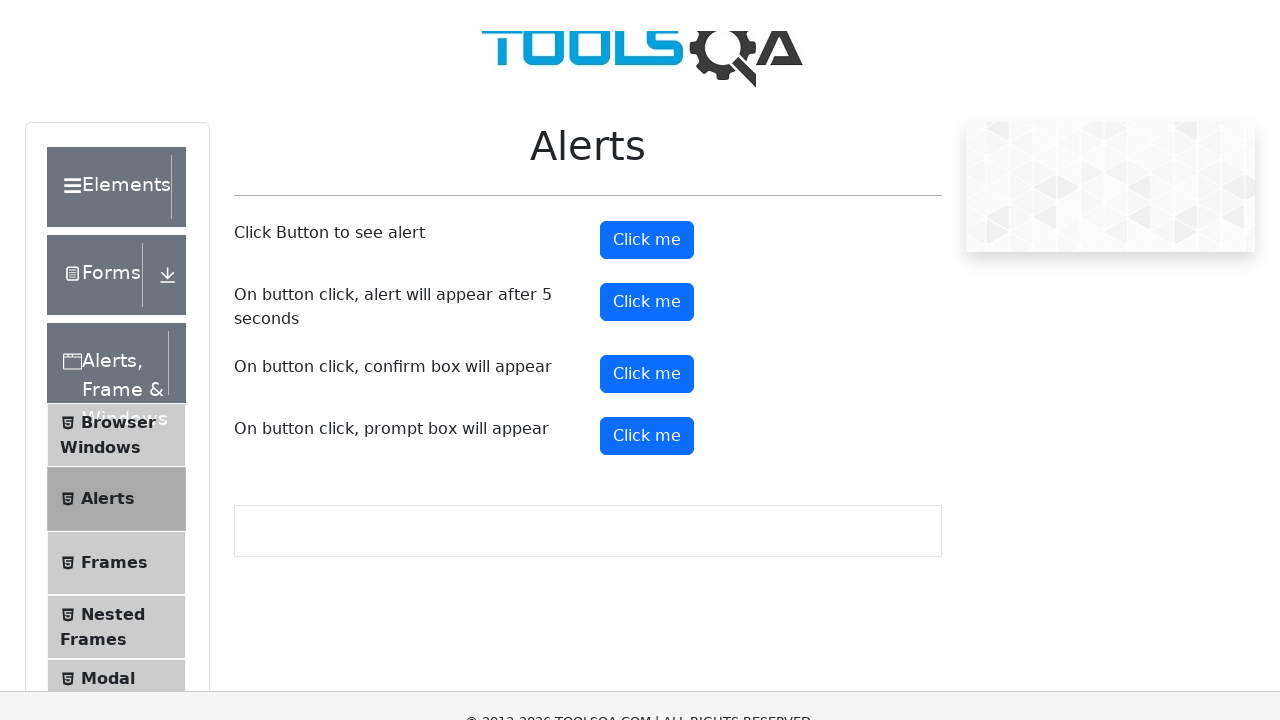

Clicked confirm button to trigger alert dialog at (647, 19) on #confirmButton
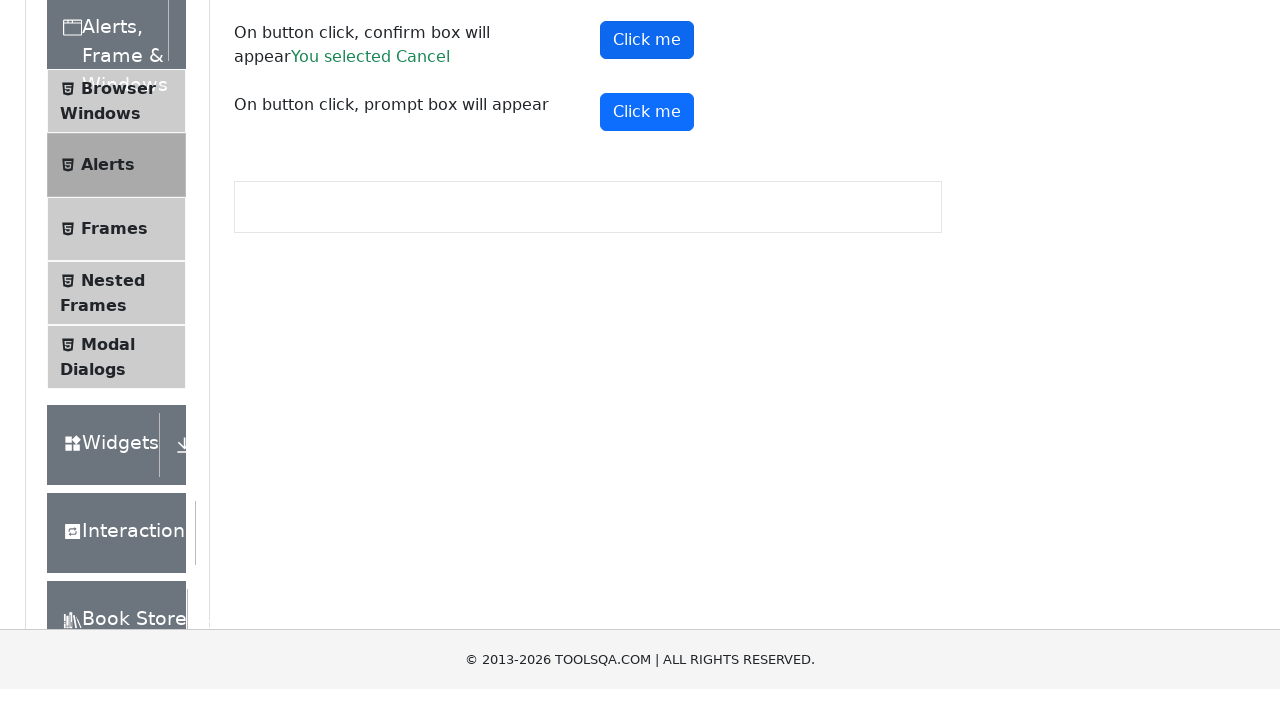

Confirm result text appeared after dismissing alert
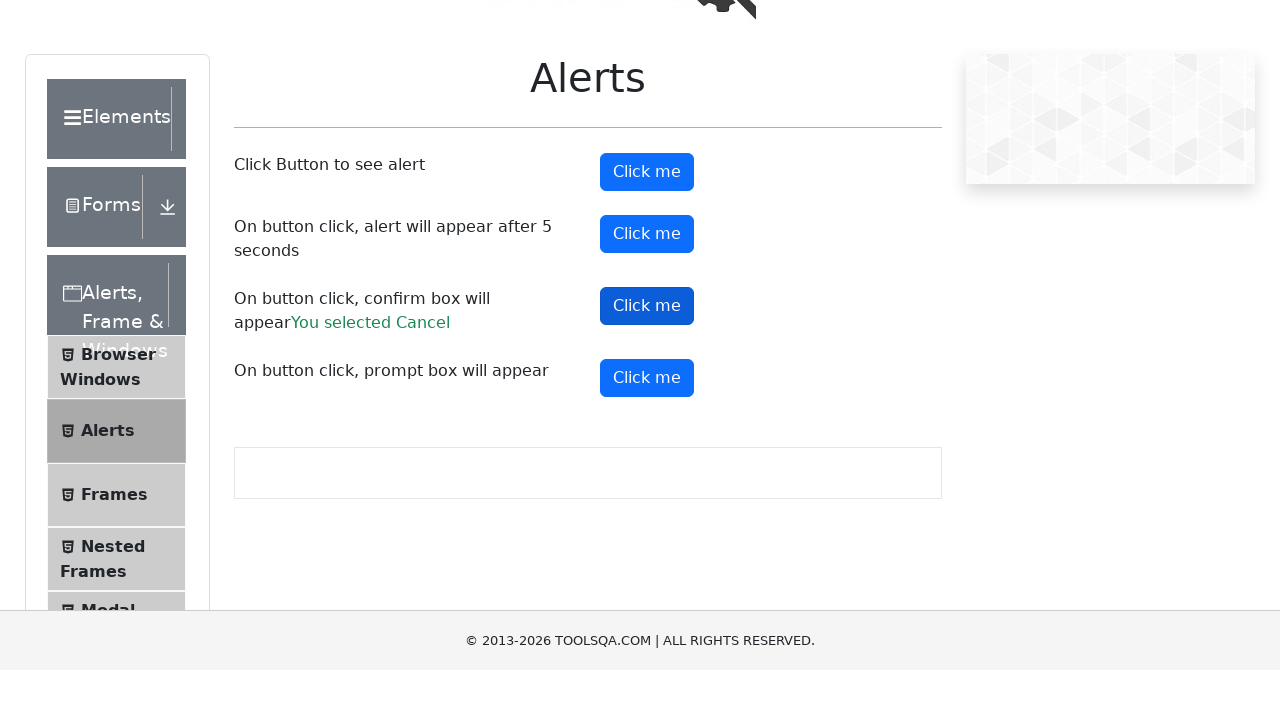

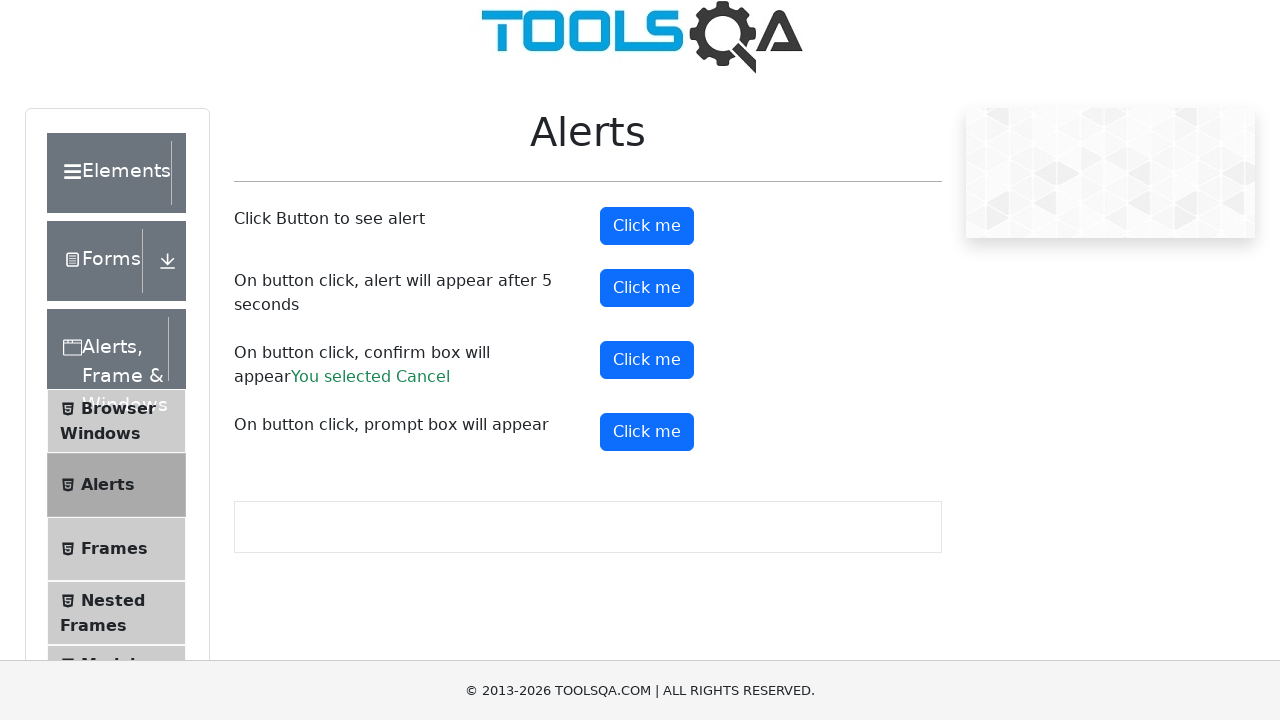